Clicks a button, waits for another button to appear, then clicks the second button

Starting URL: https://web-locators-static-site-qa.vercel.app/Wait%20onTime

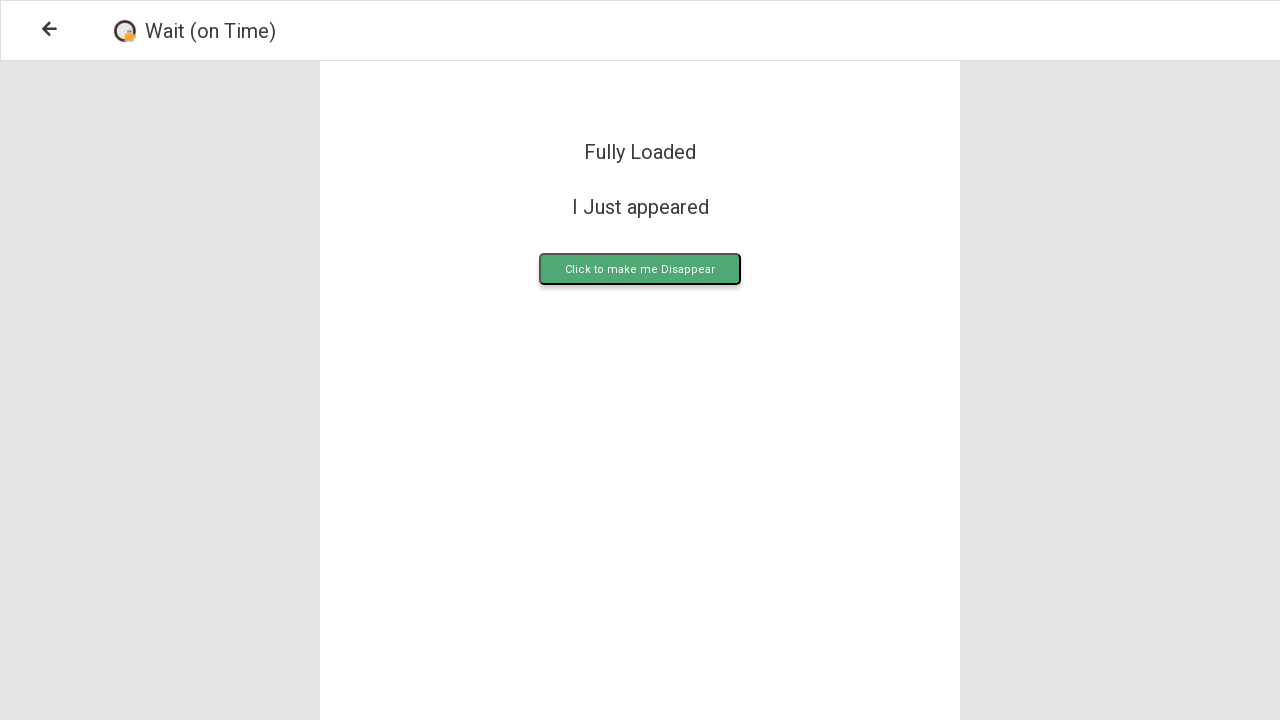

Waited for first button to appear
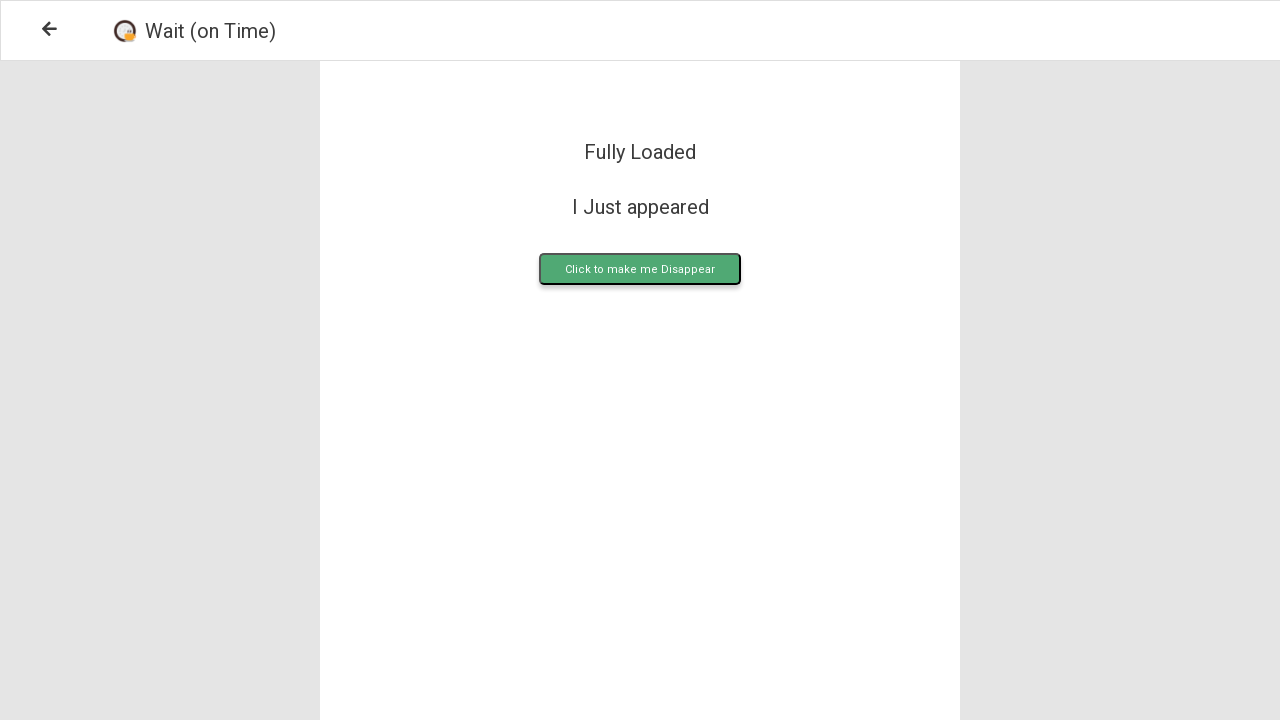

Clicked the first button at (640, 269) on .upload
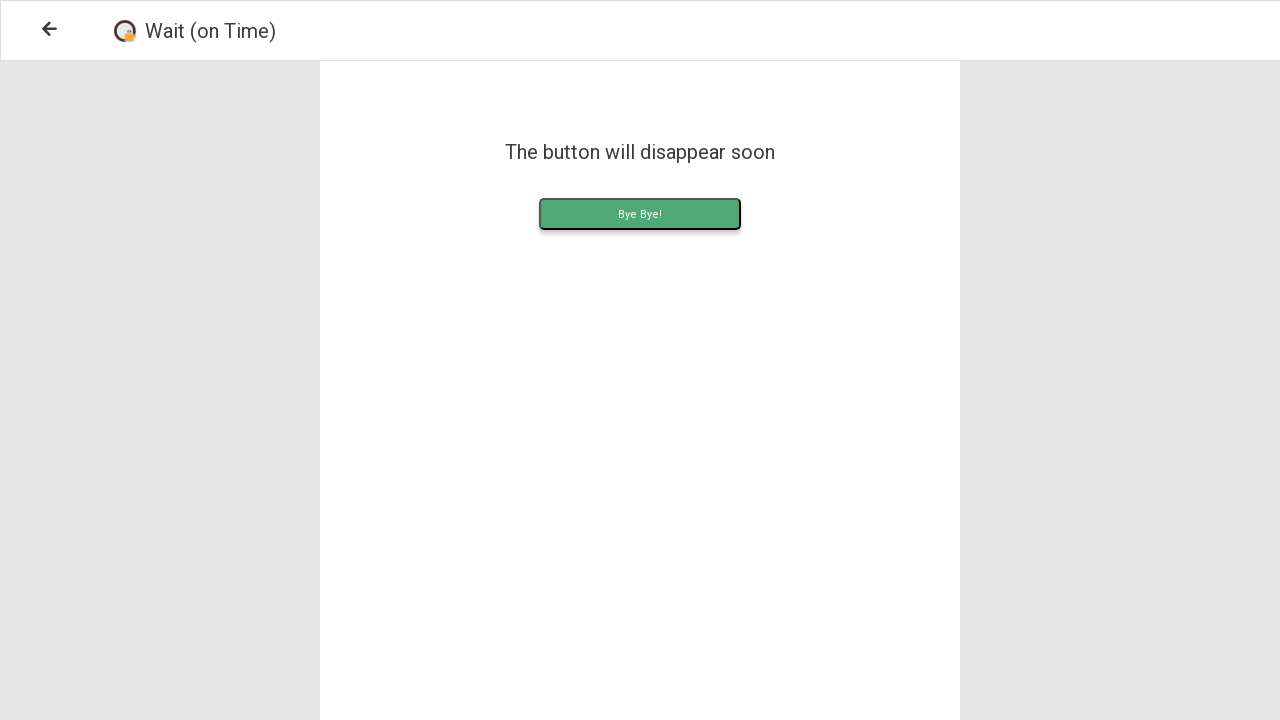

Waited for second button to appear
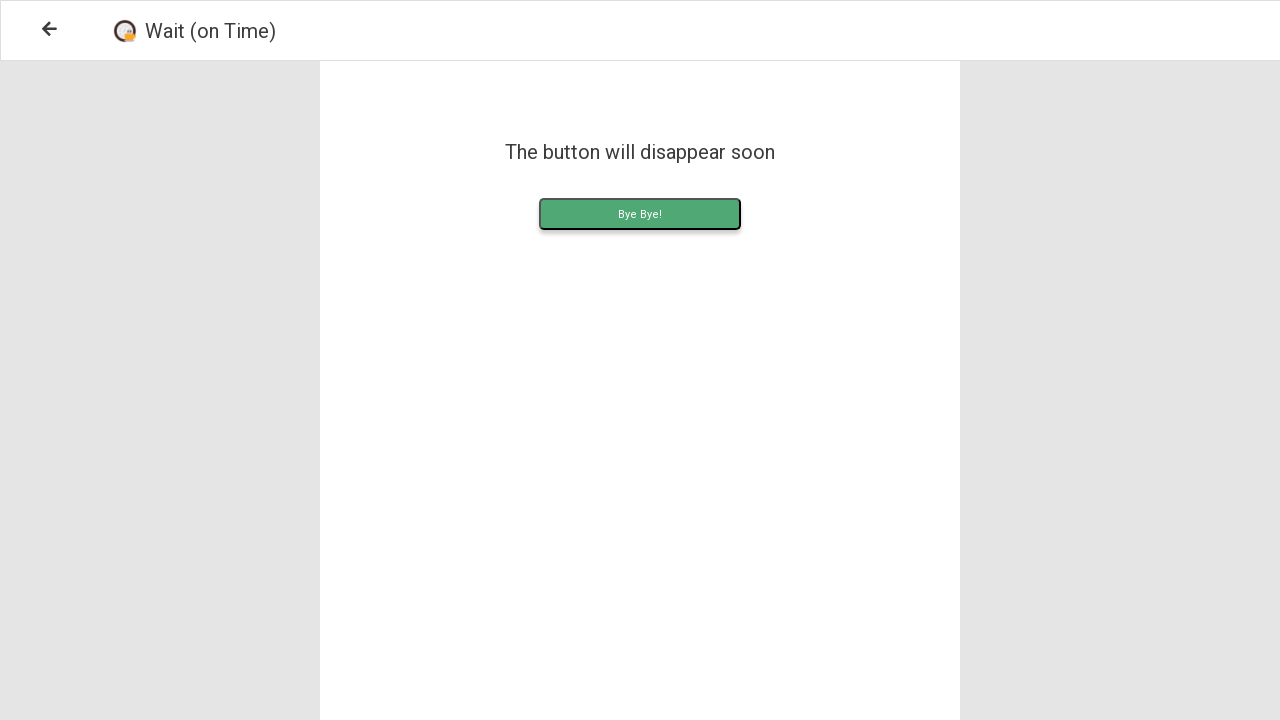

Clicked the second button at (640, 214) on .uploadContent
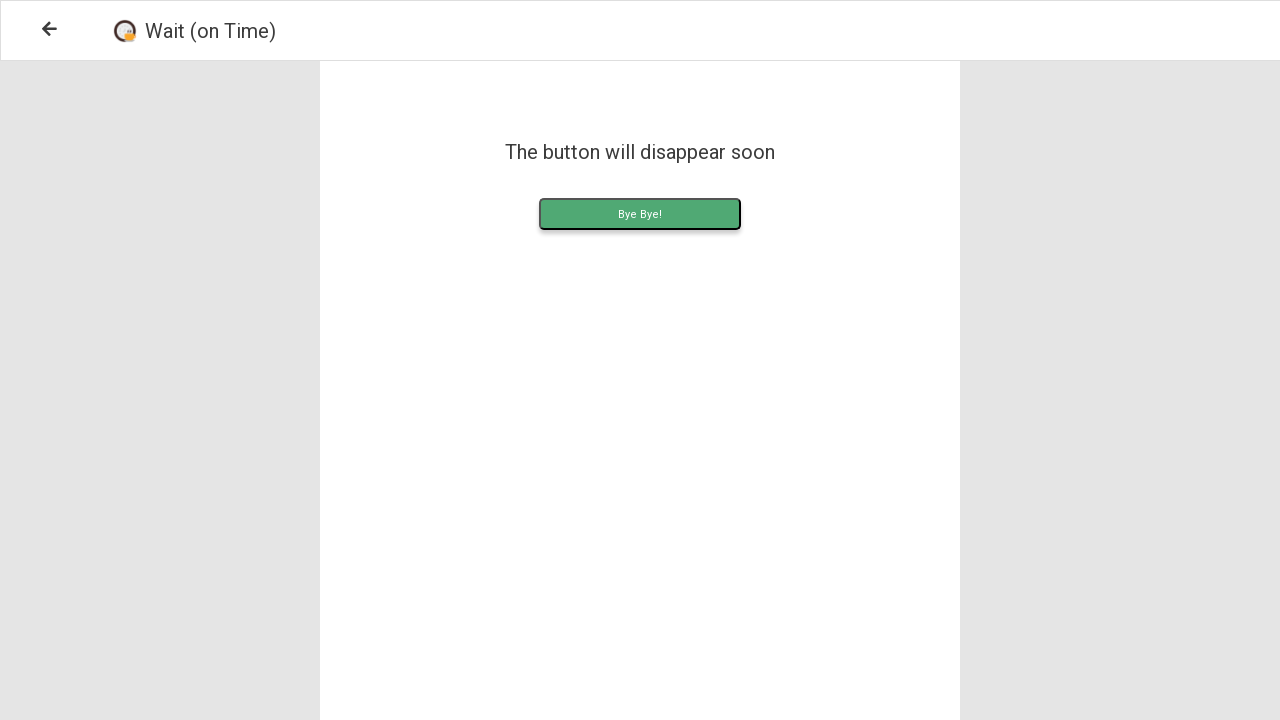

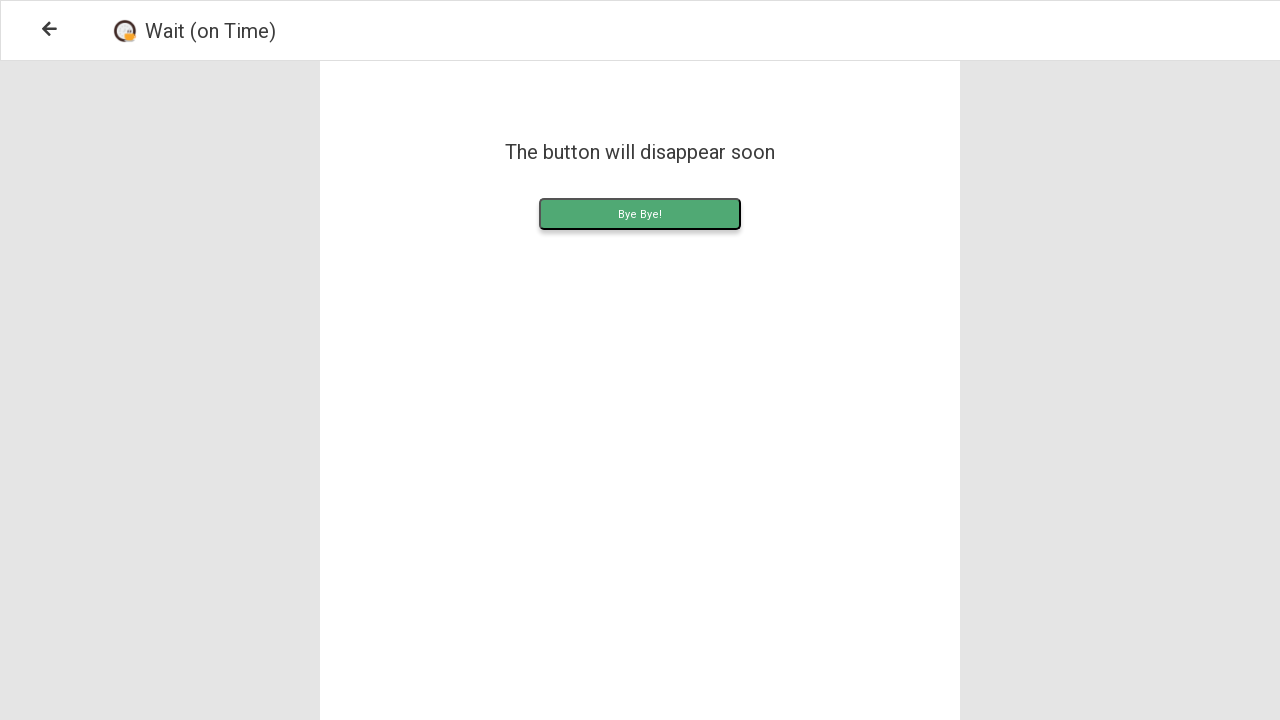